Tests navigation from TesterHome to an external conference page by clicking a link that opens in a new tab

Starting URL: https://testerhome.com/topics/21805

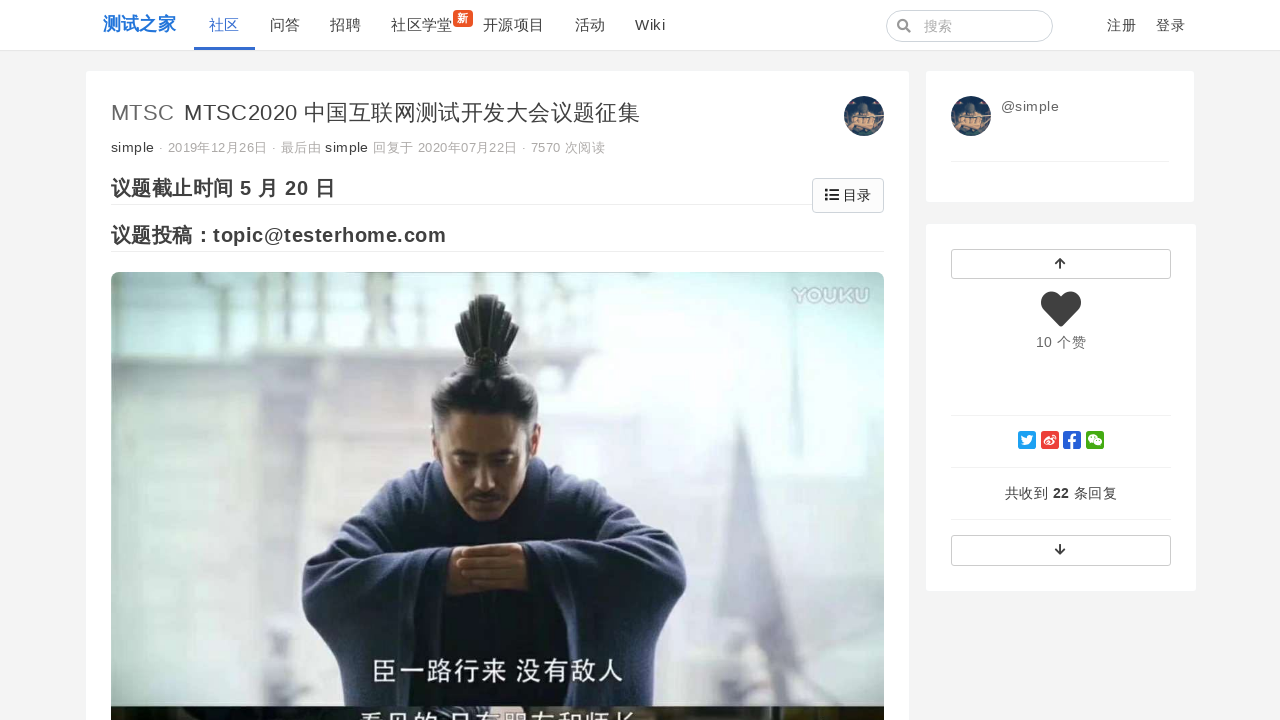

Set viewport size to 1440x877
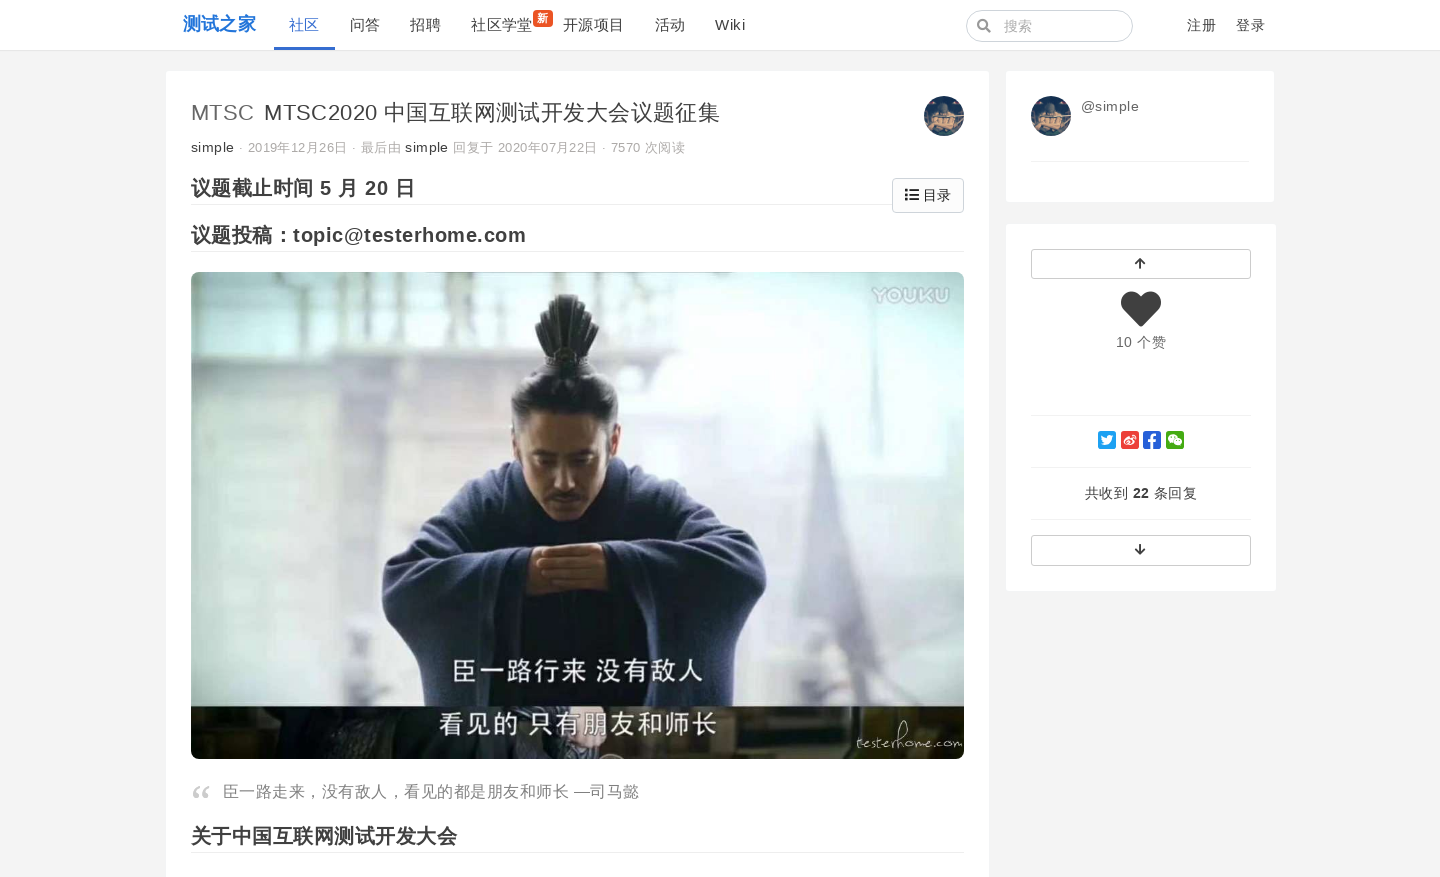

Clicked on MTSC 2020 conference link (opens in new tab) at (409, 439) on a:has-text("第六届中国互联网测试开发大会")
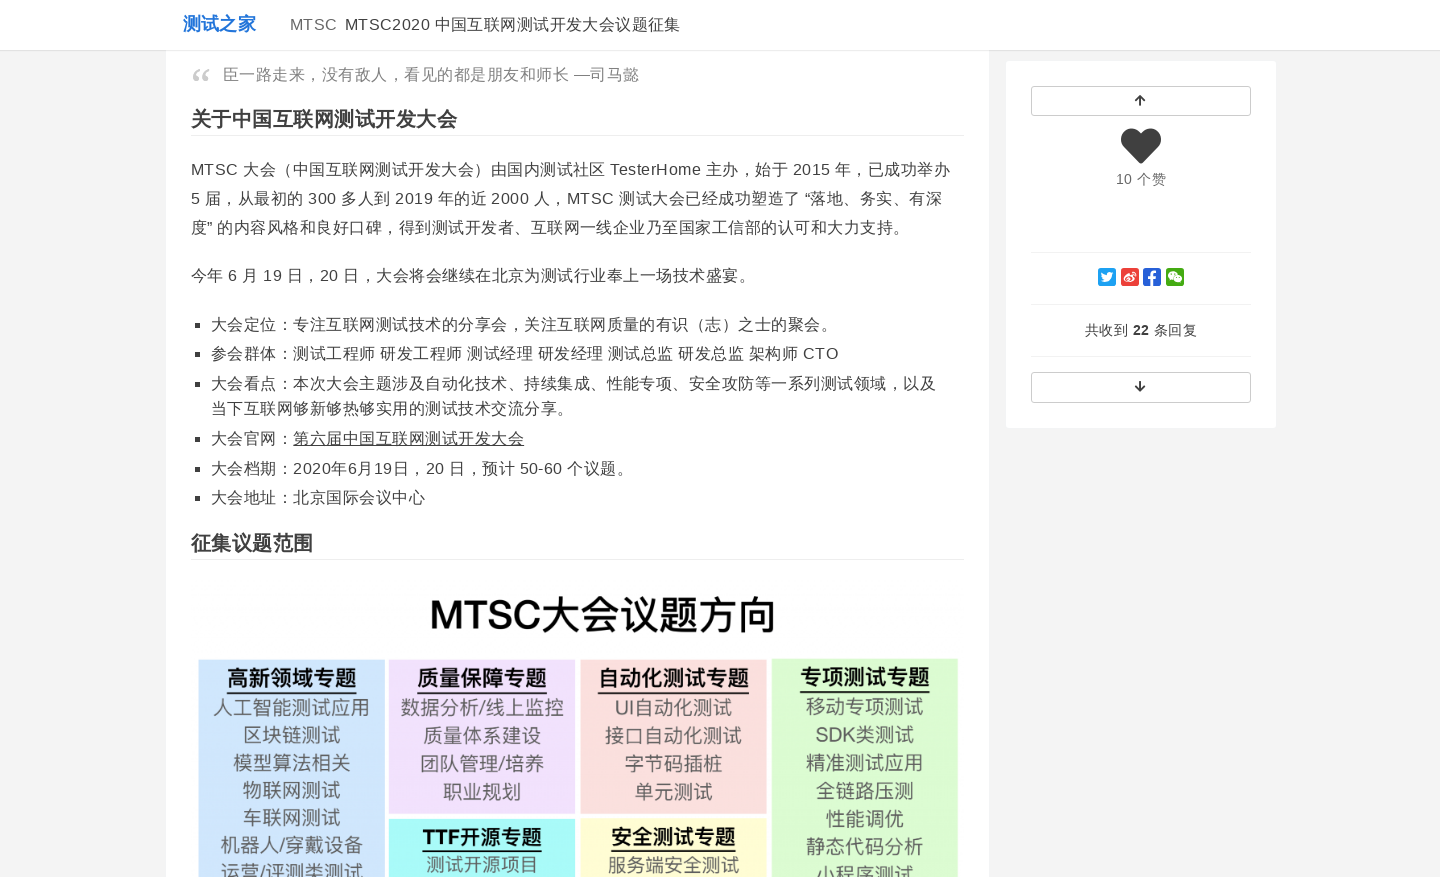

New tab opened with conference page
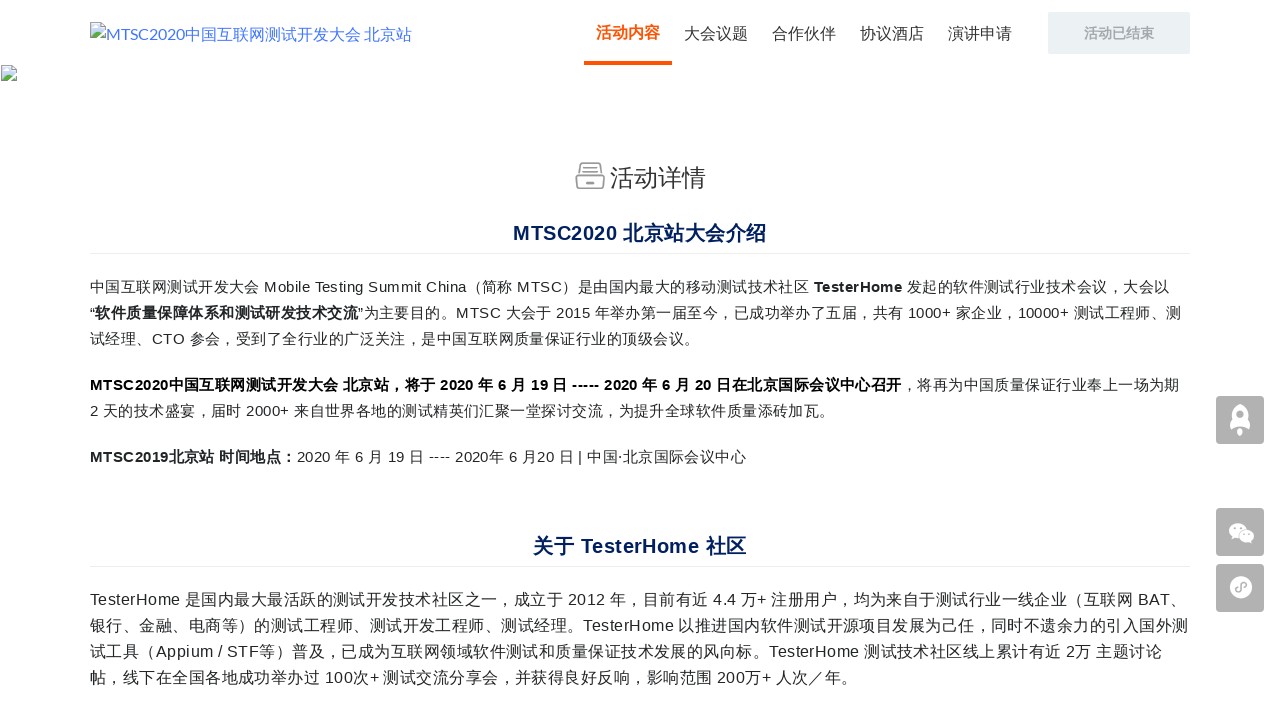

Waited for speech application link to load
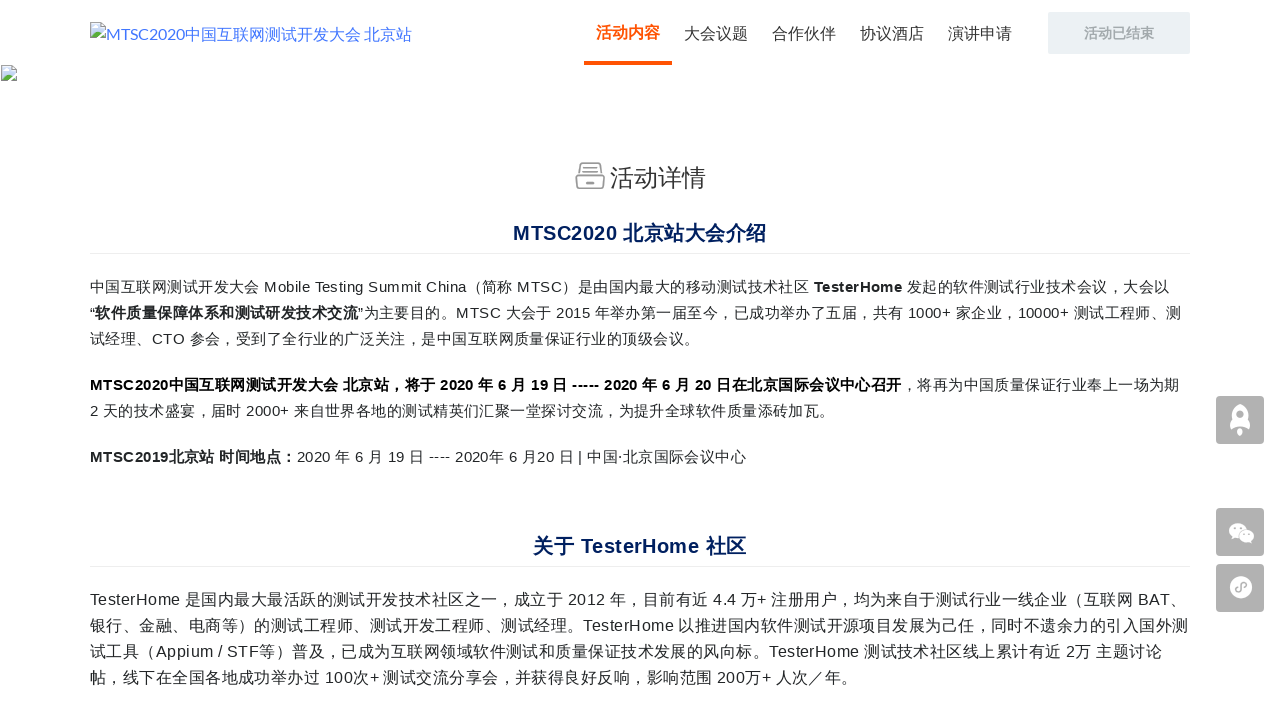

Clicked on speech application link at (980, 33) on a:has-text("演讲申请")
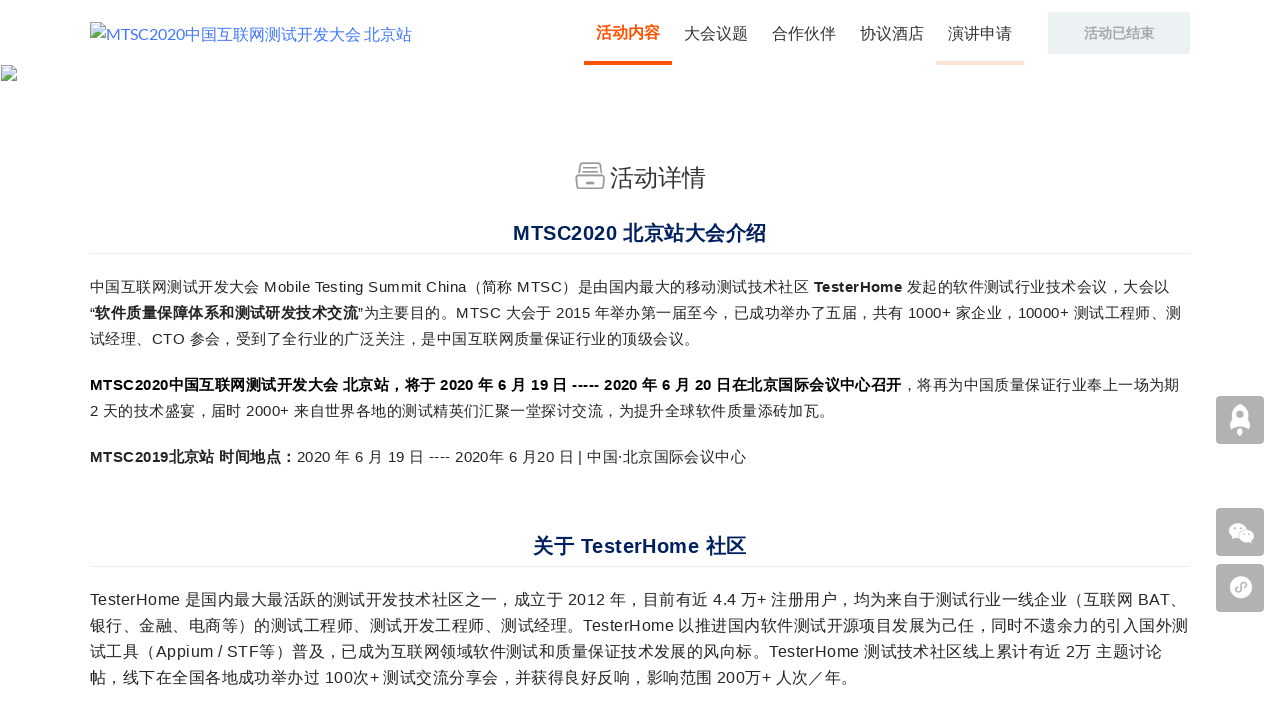

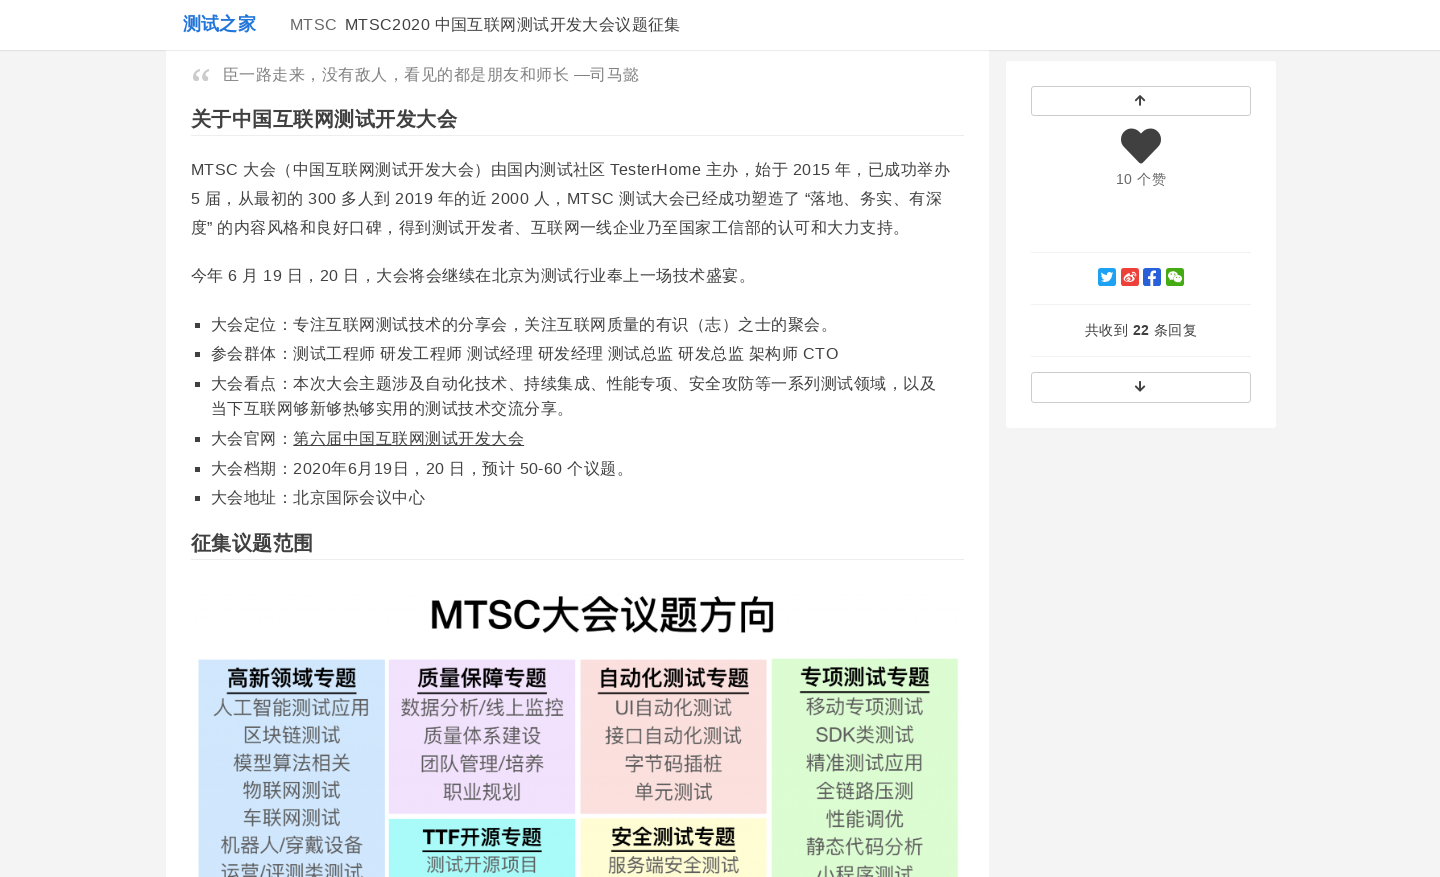